Fills out and submits the complete API key generation form with random user data.

Starting URL: https://api.nasa.gov/

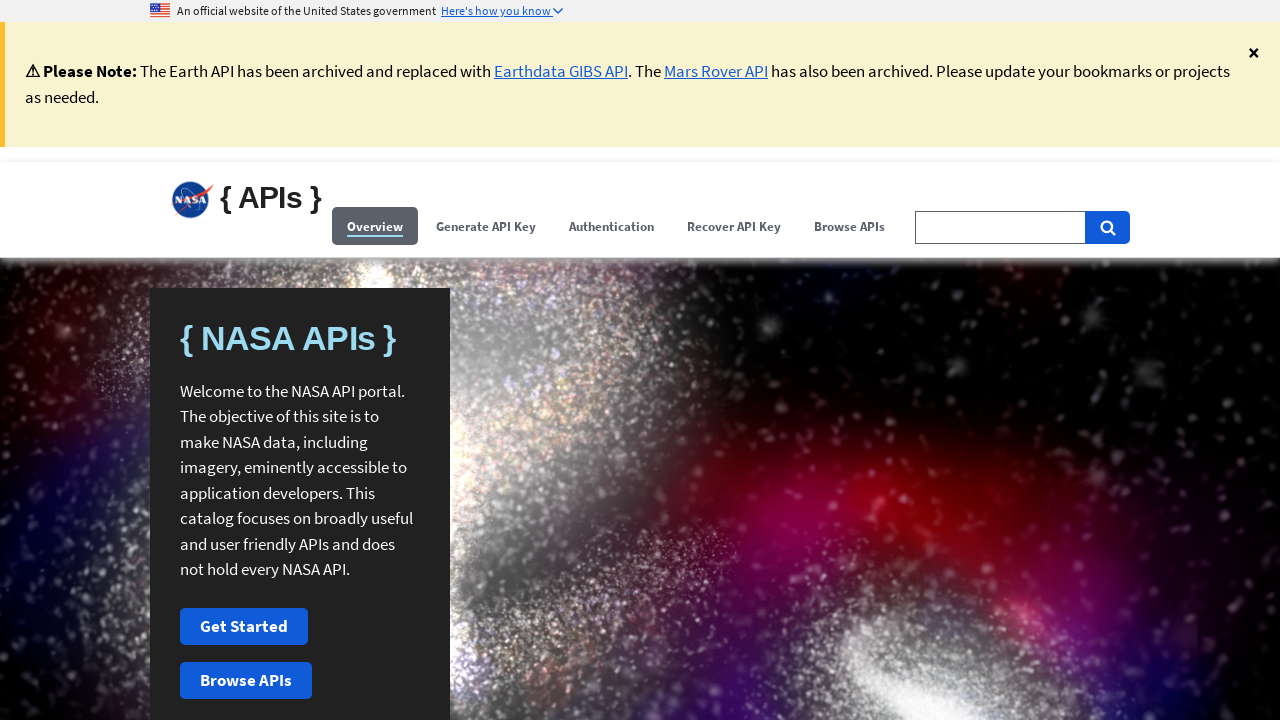

Filled First Name field with 'John' in shadow DOM
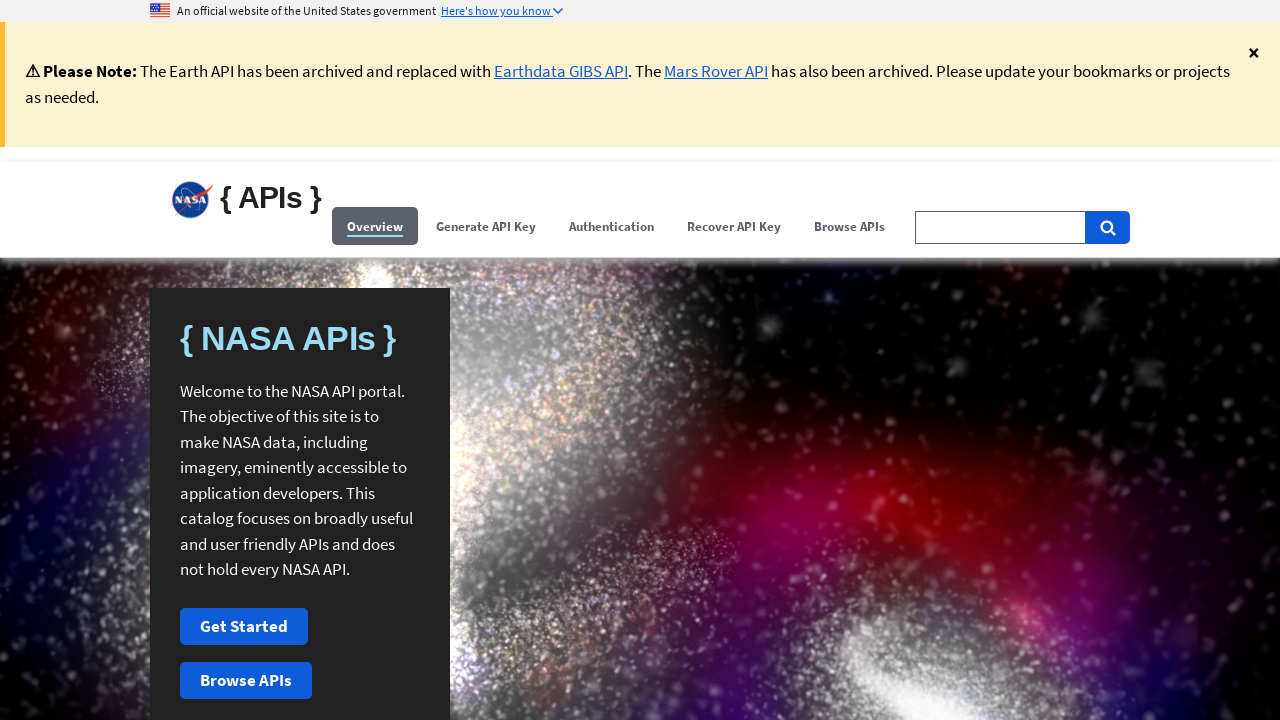

Filled Last Name field with 'Smith' in shadow DOM
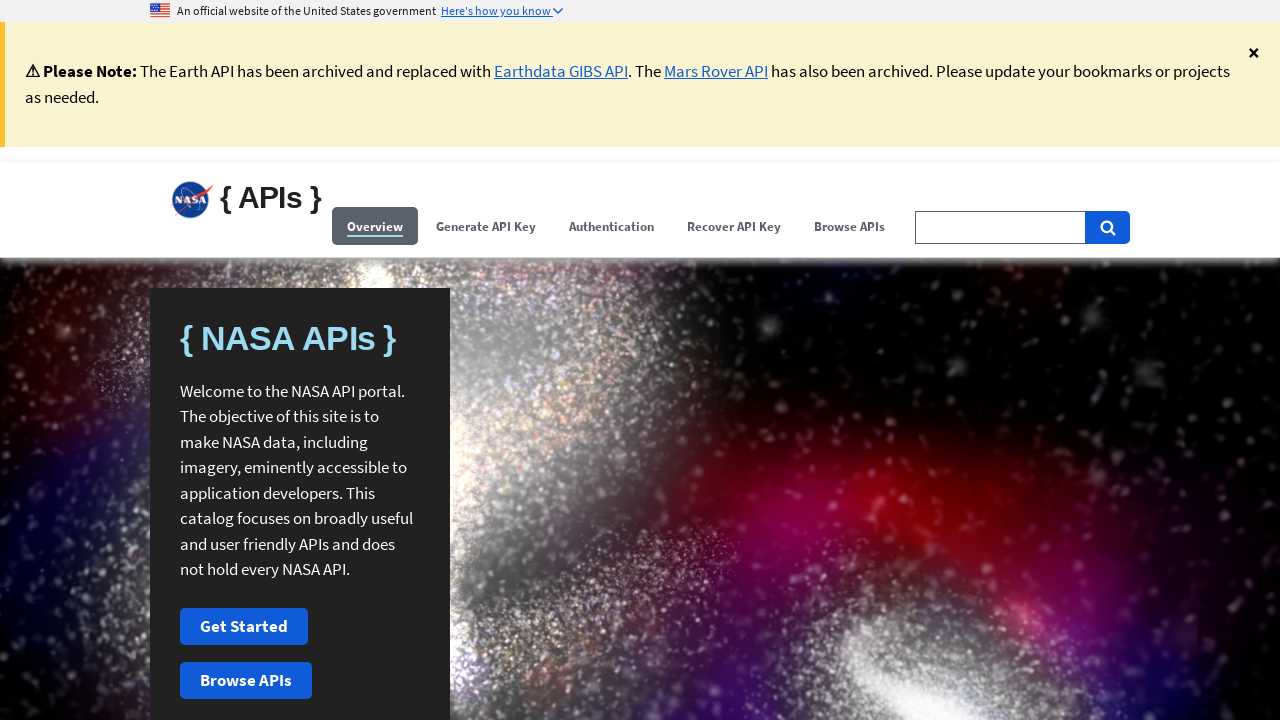

Filled Email field with 'john.smith@example.com' in shadow DOM
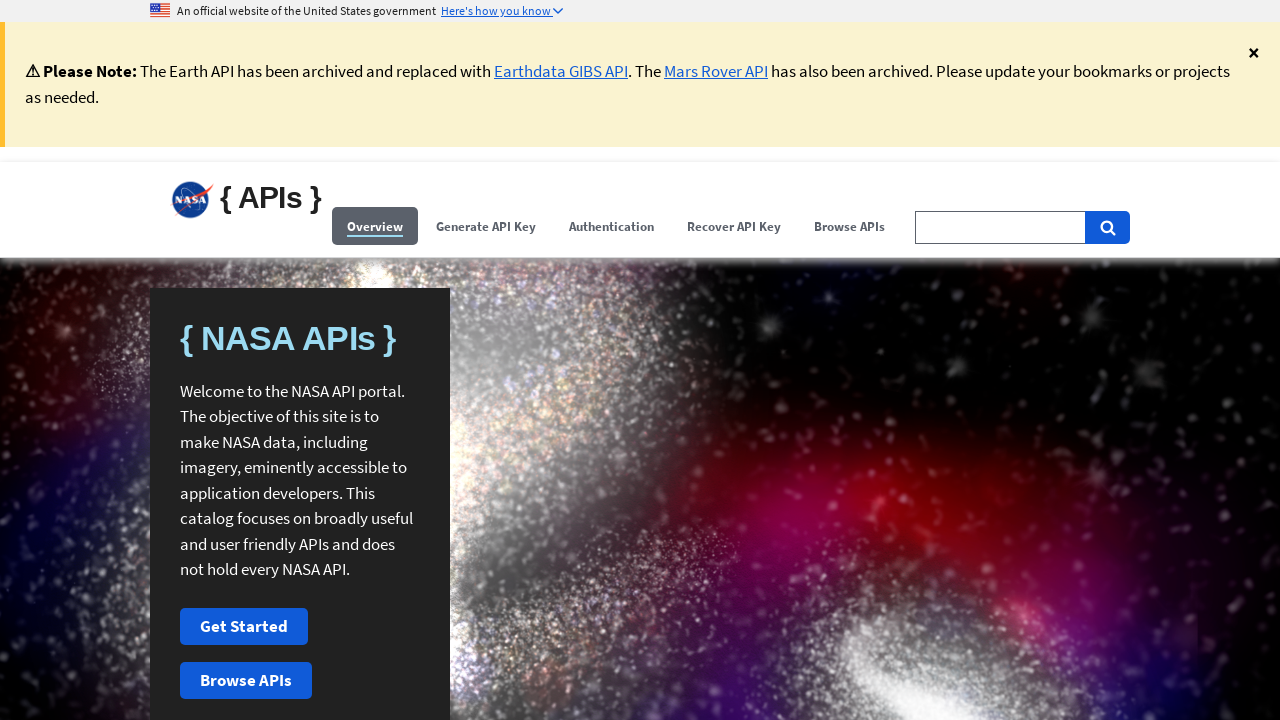

Clicked Signup button to submit API key generation form
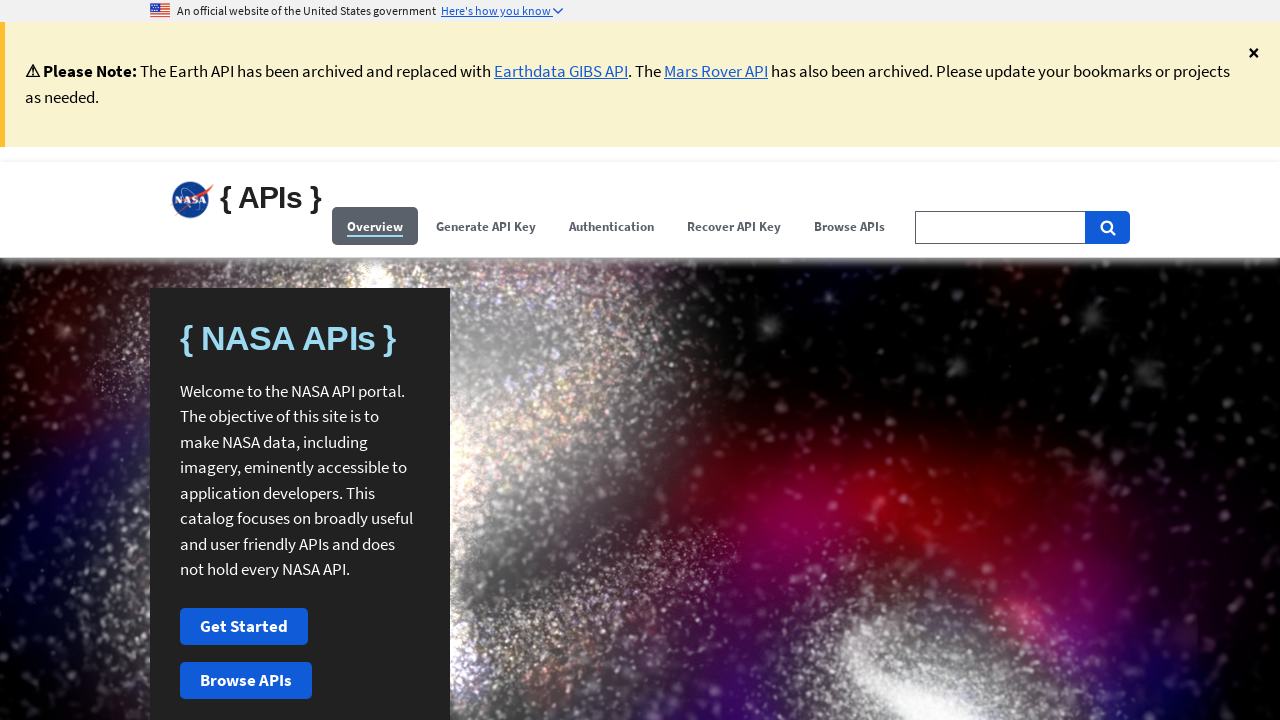

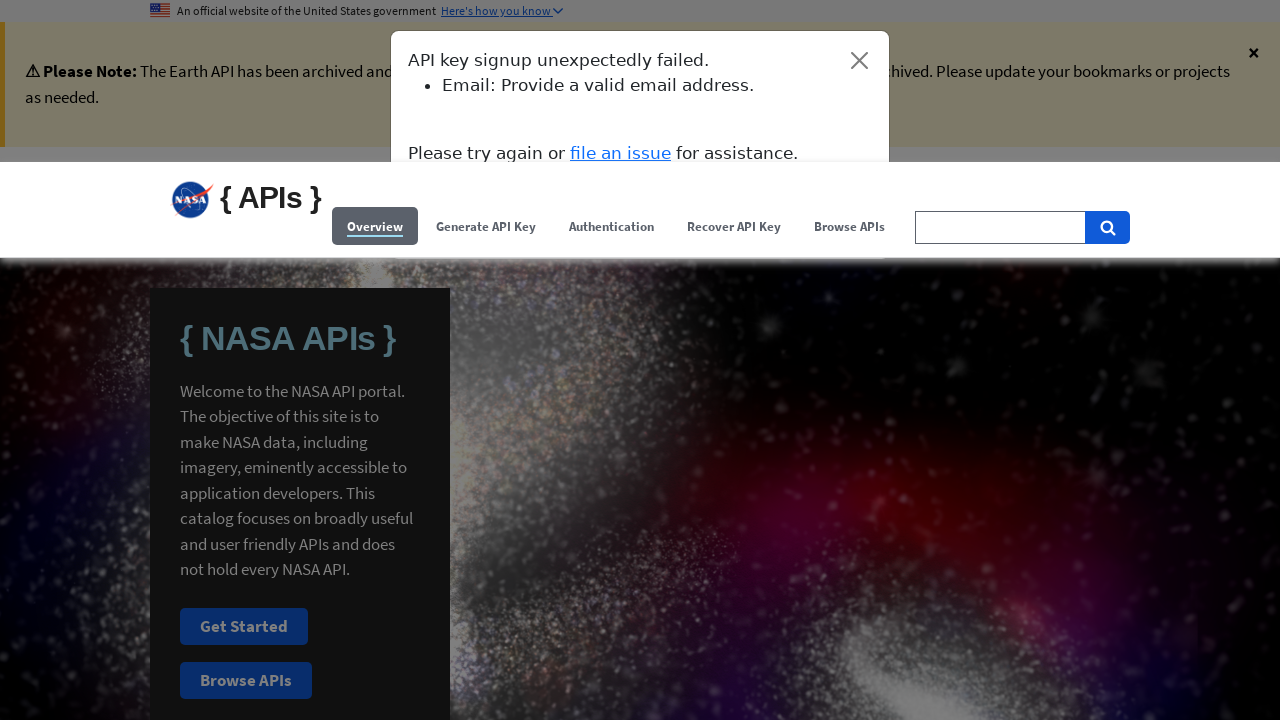